Tests adding todo items by filling the input field and pressing Enter, then verifying the items appear in the list

Starting URL: https://demo.playwright.dev/todomvc

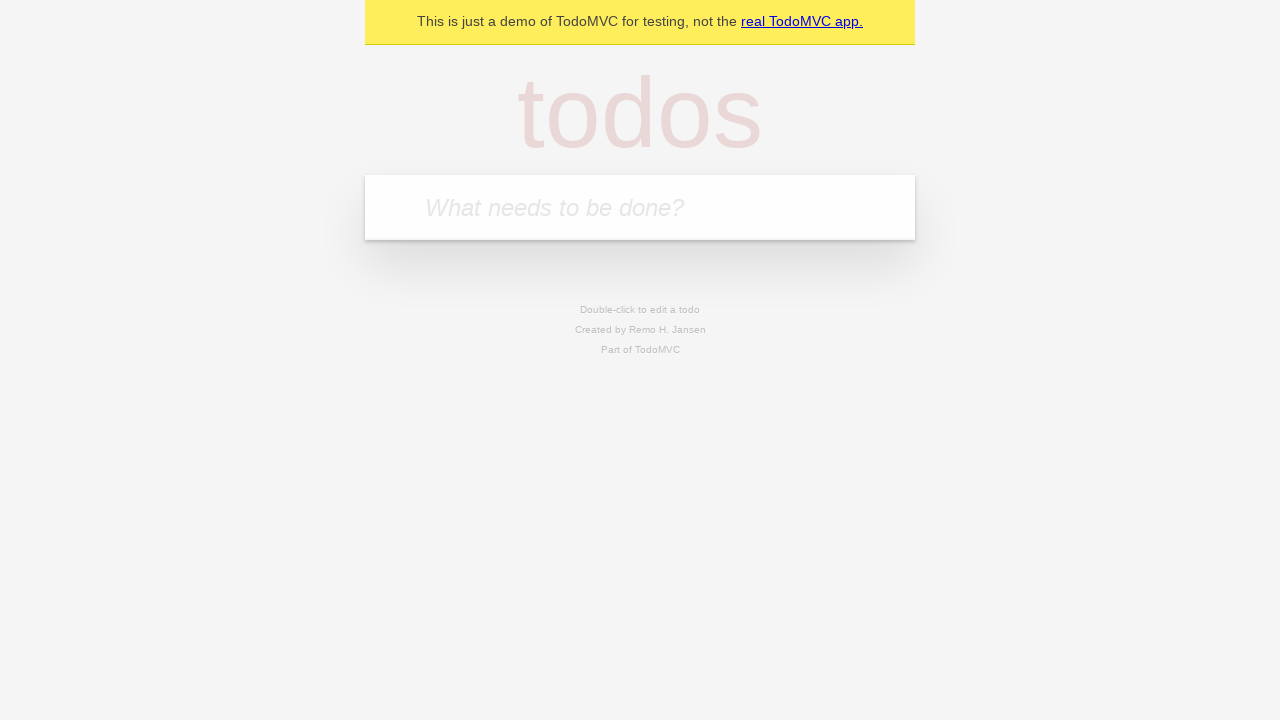

Located the todo input field
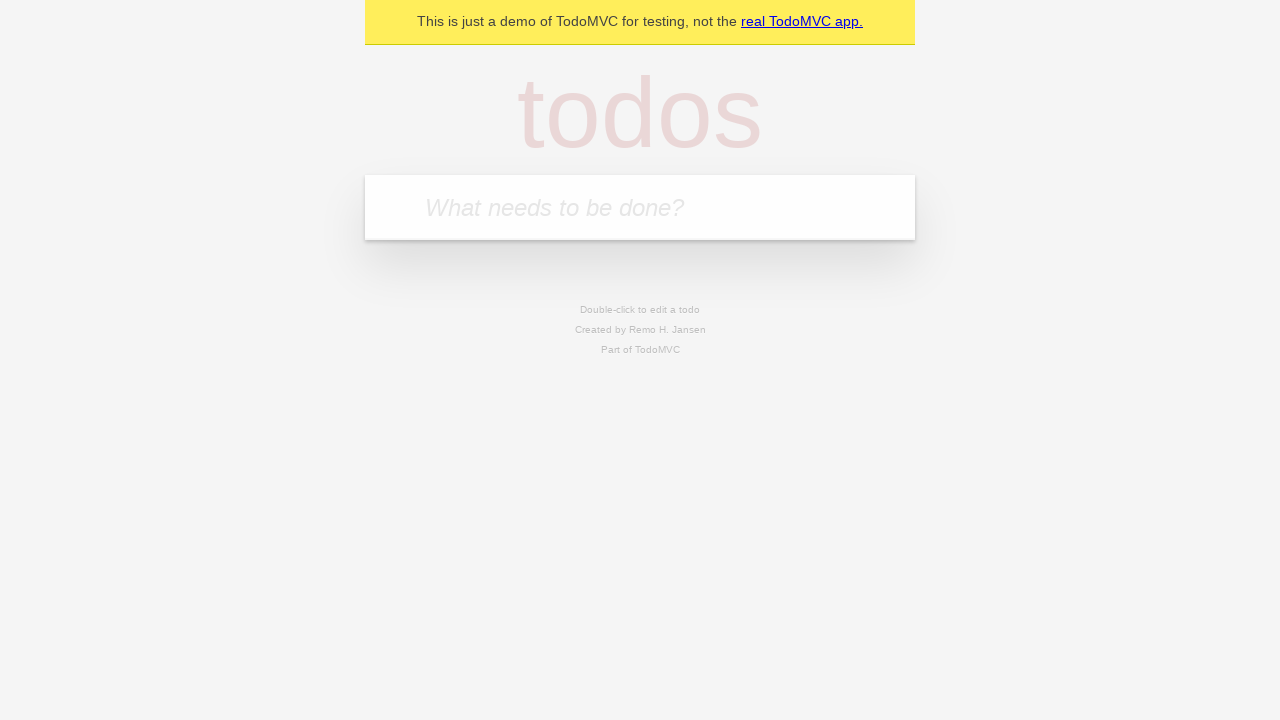

Filled todo input with 'buy some cheese' on internal:attr=[placeholder="What needs to be done?"i]
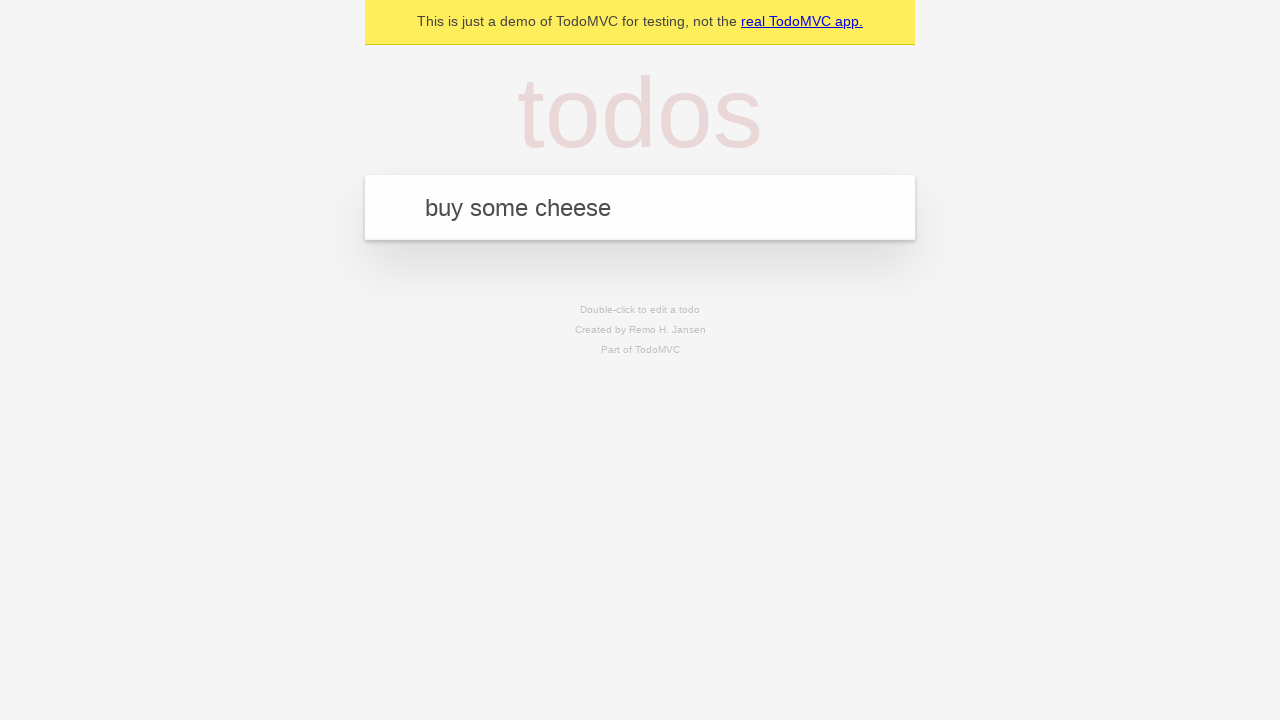

Pressed Enter to create first todo item on internal:attr=[placeholder="What needs to be done?"i]
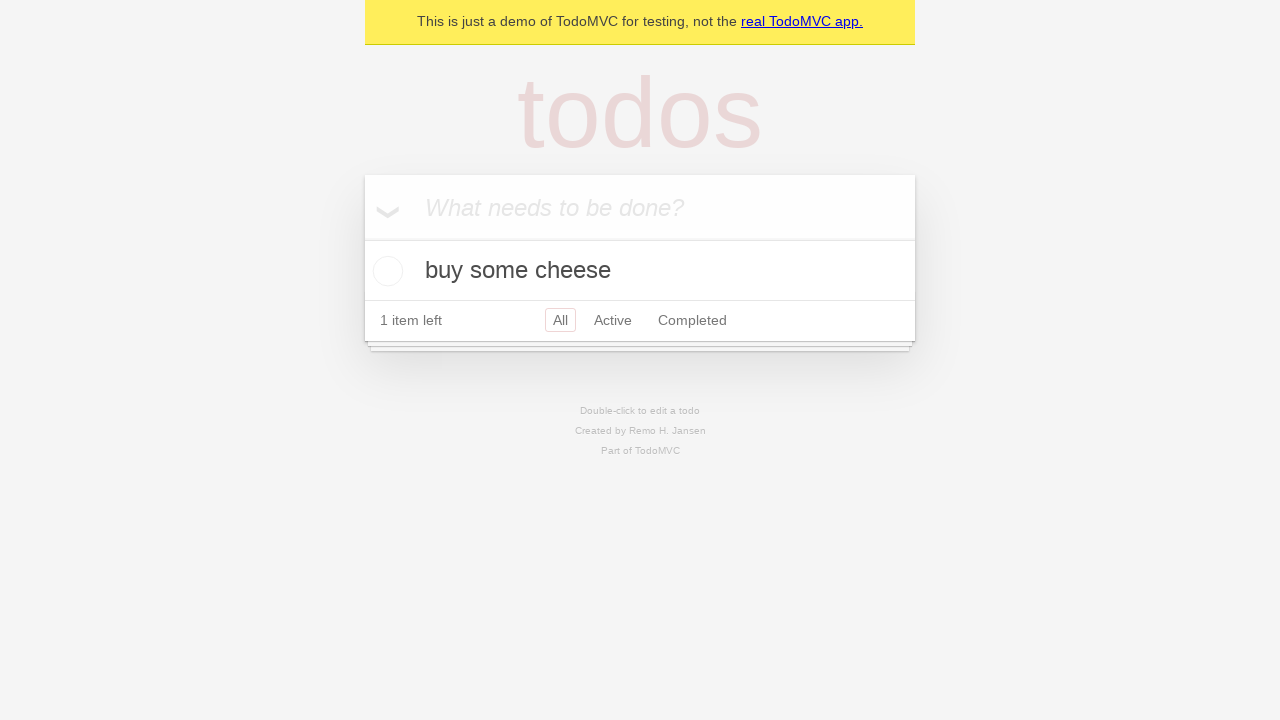

First todo item appeared in the list
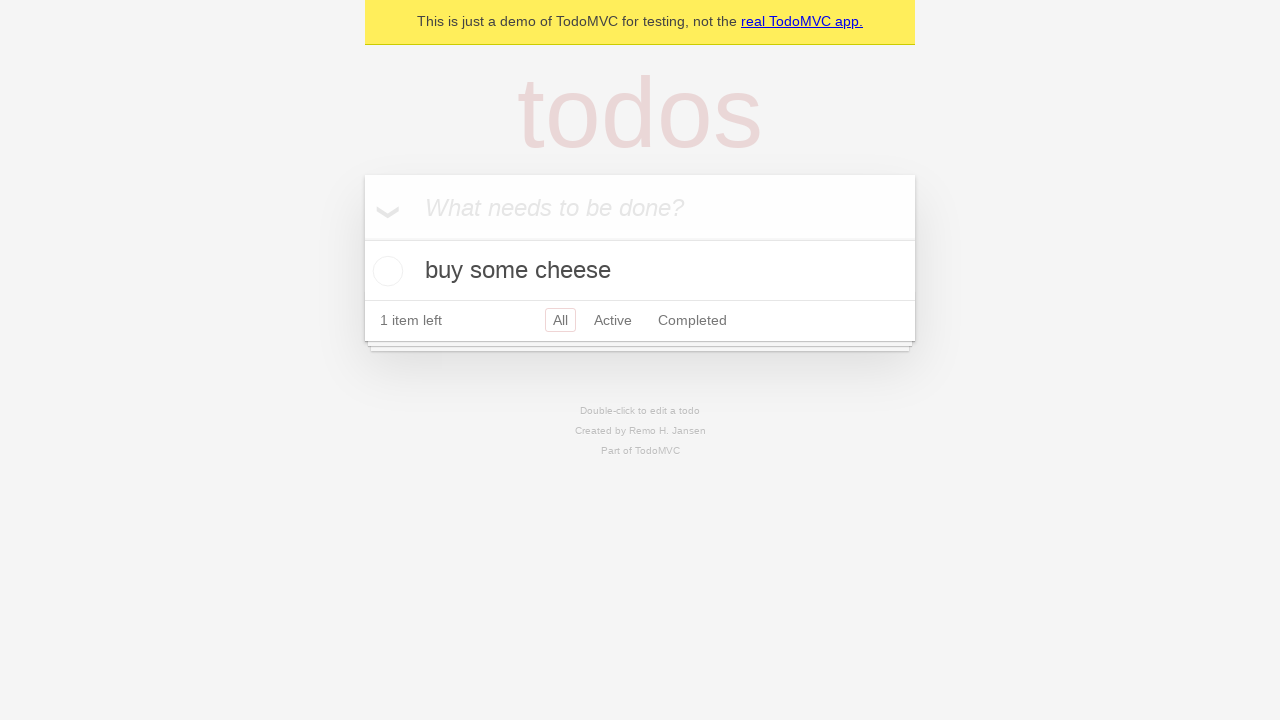

Filled todo input with 'feed the cat' on internal:attr=[placeholder="What needs to be done?"i]
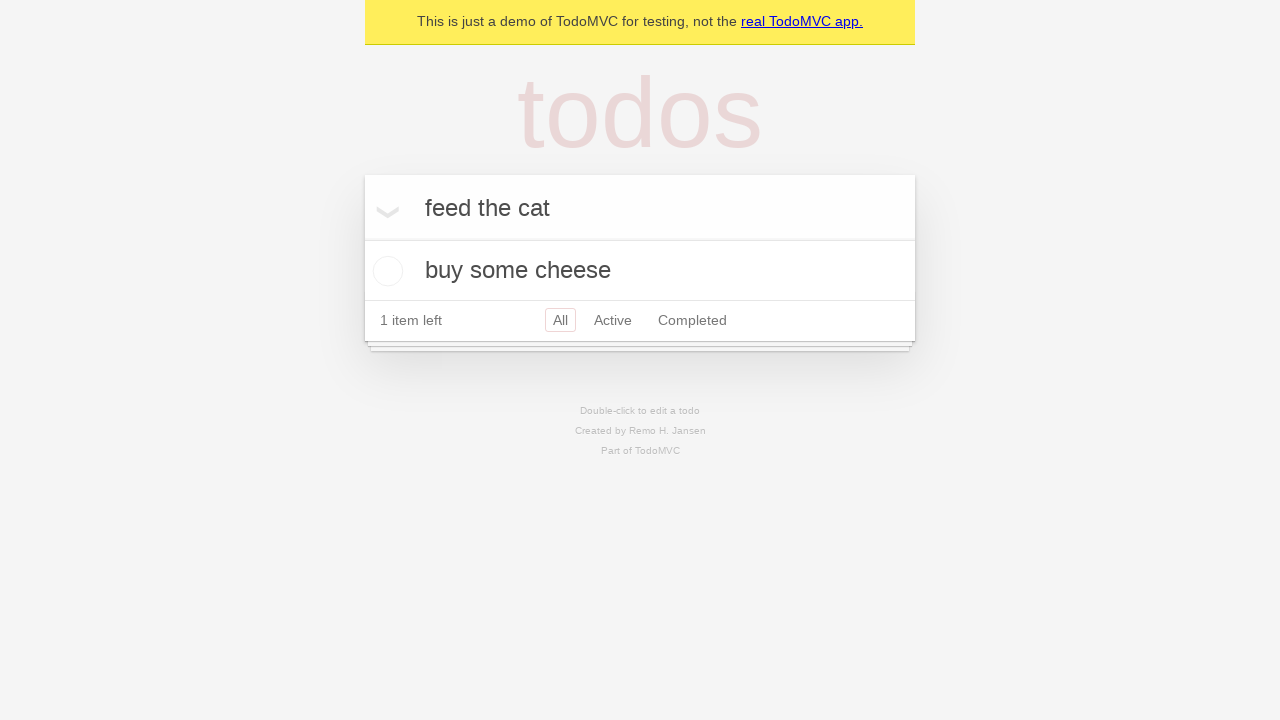

Pressed Enter to create second todo item on internal:attr=[placeholder="What needs to be done?"i]
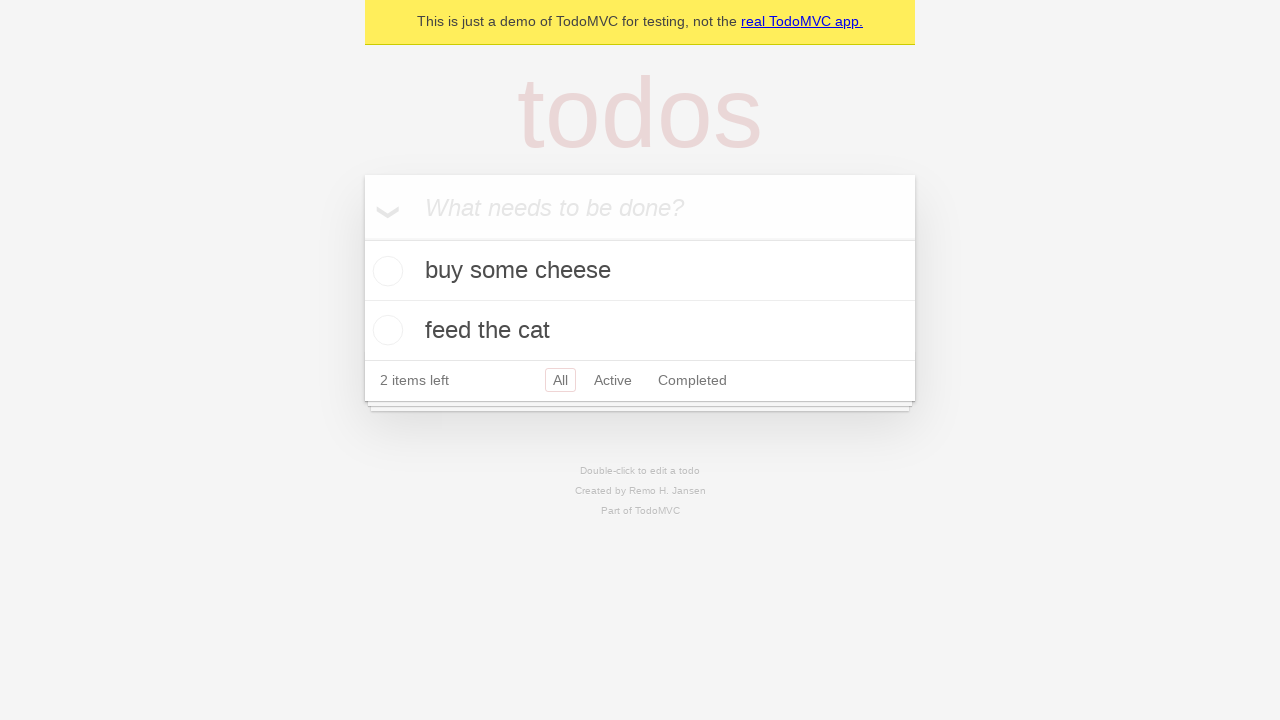

Both todo items are now visible in the list
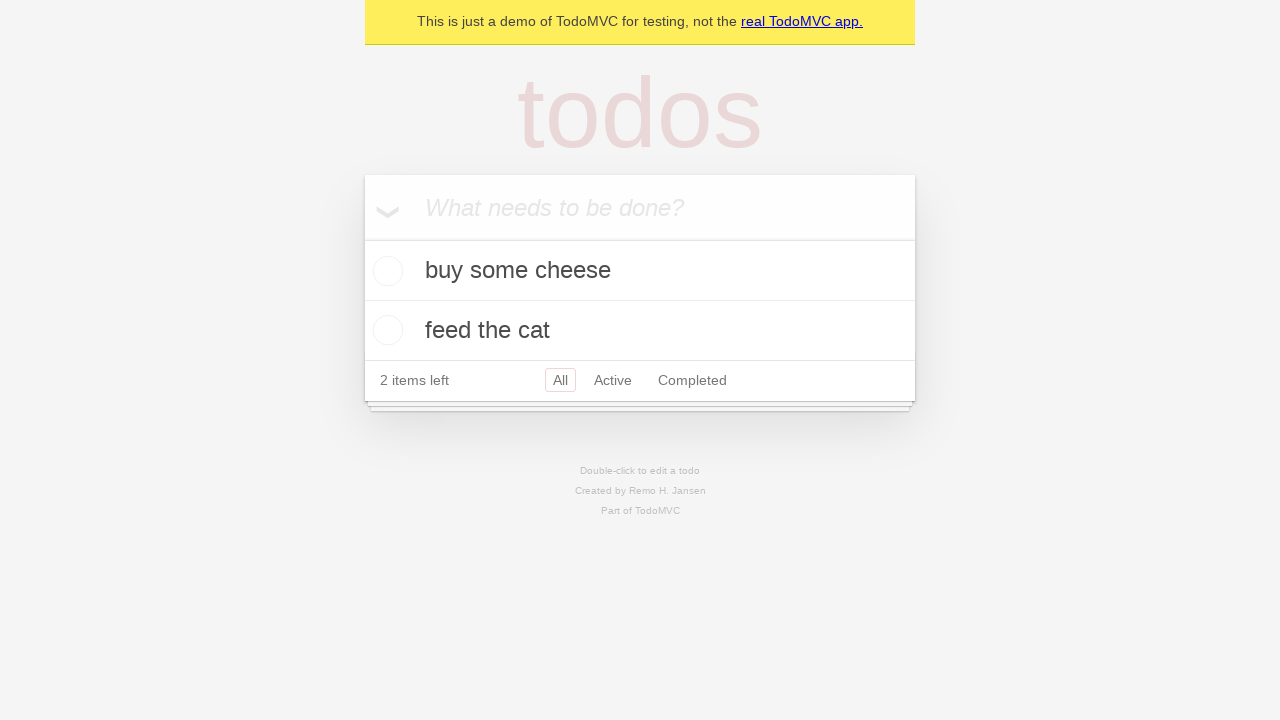

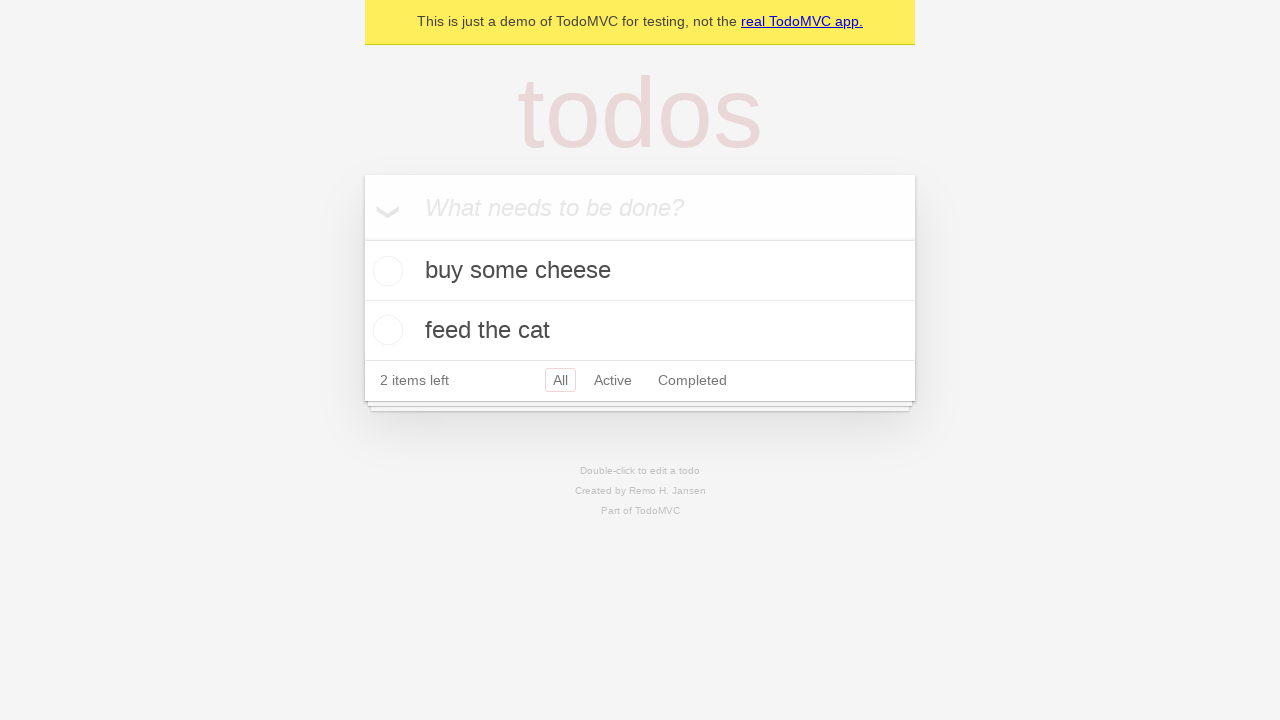